Tests website navigation using explicit waits by clicking on "Shop by Category" and selecting a category from the navigation menu

Starting URL: https://ecommerce-playground.lambdatest.io/

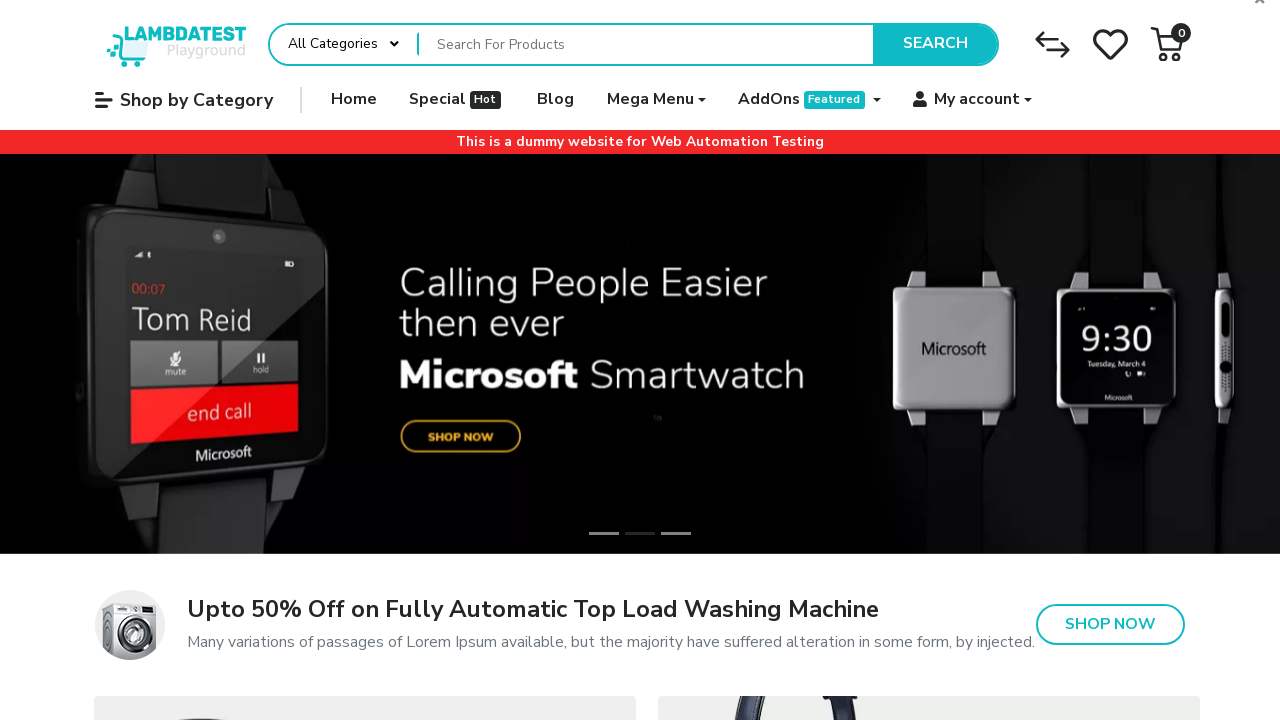

Waited for 'Shop by Category' link to be visible
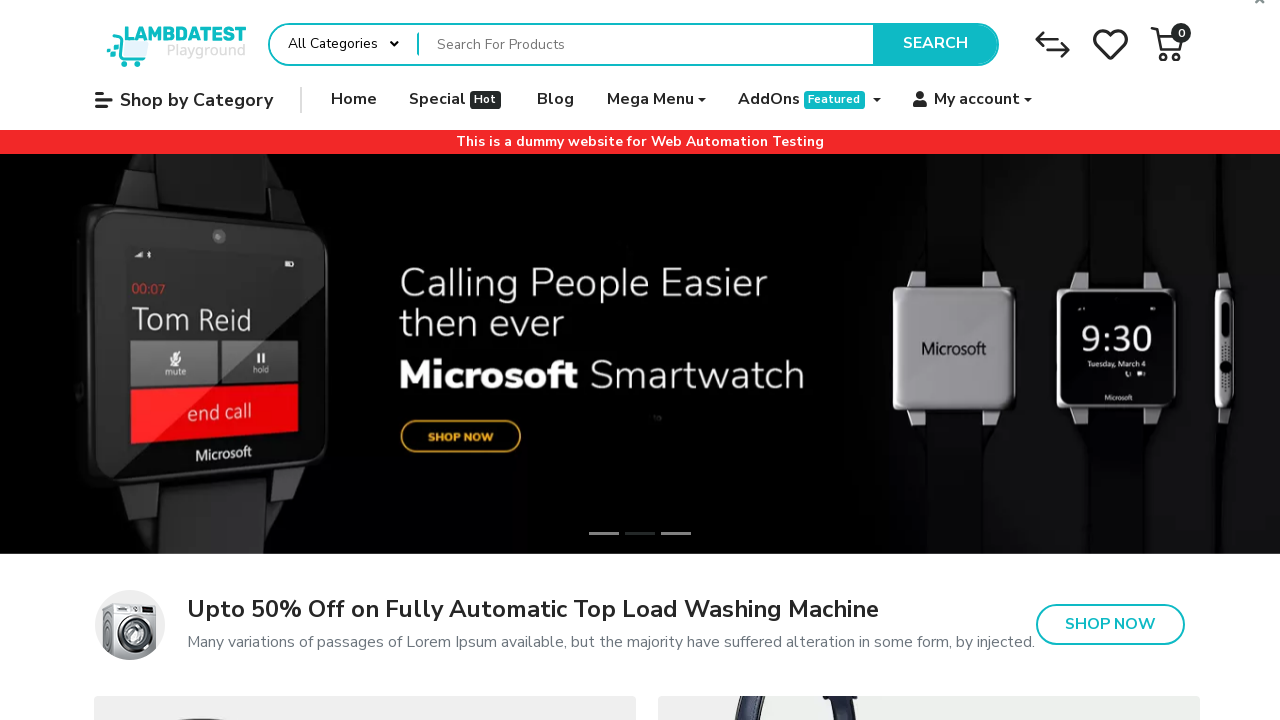

Clicked on 'Shop by Category' link at (184, 100) on text=Shop by Category
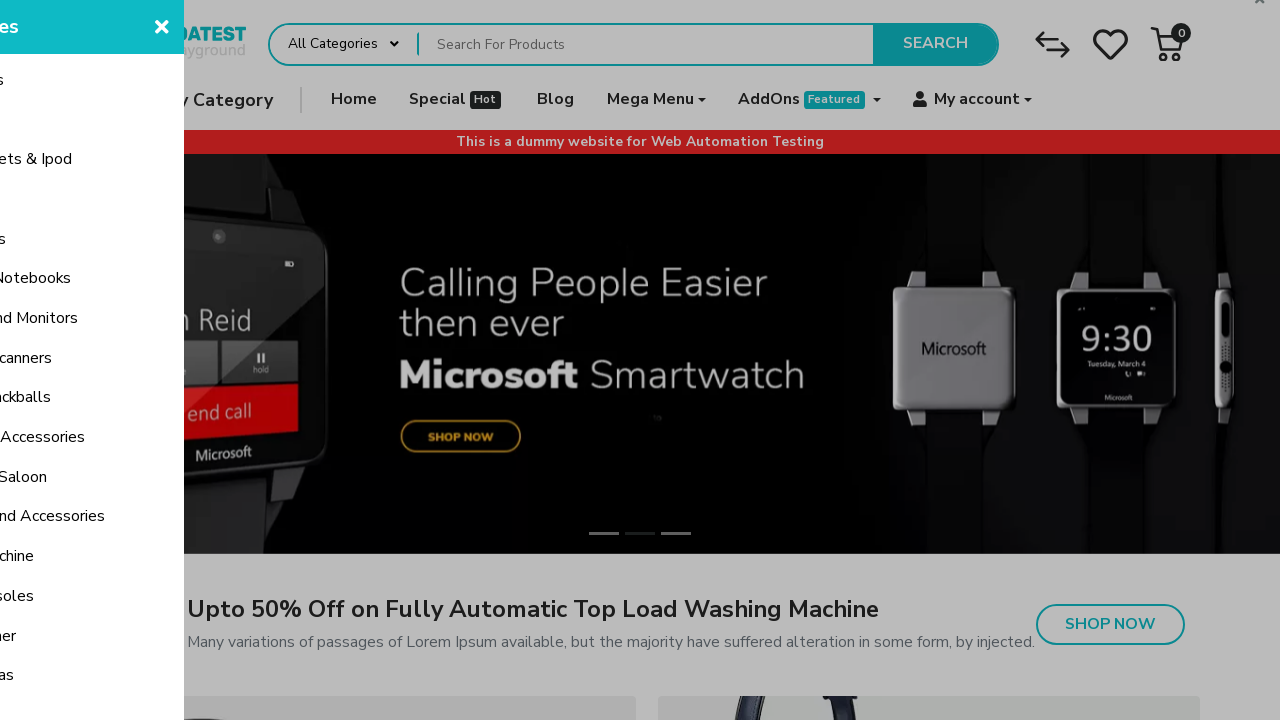

Waited for 5th category item in navigation menu to be visible
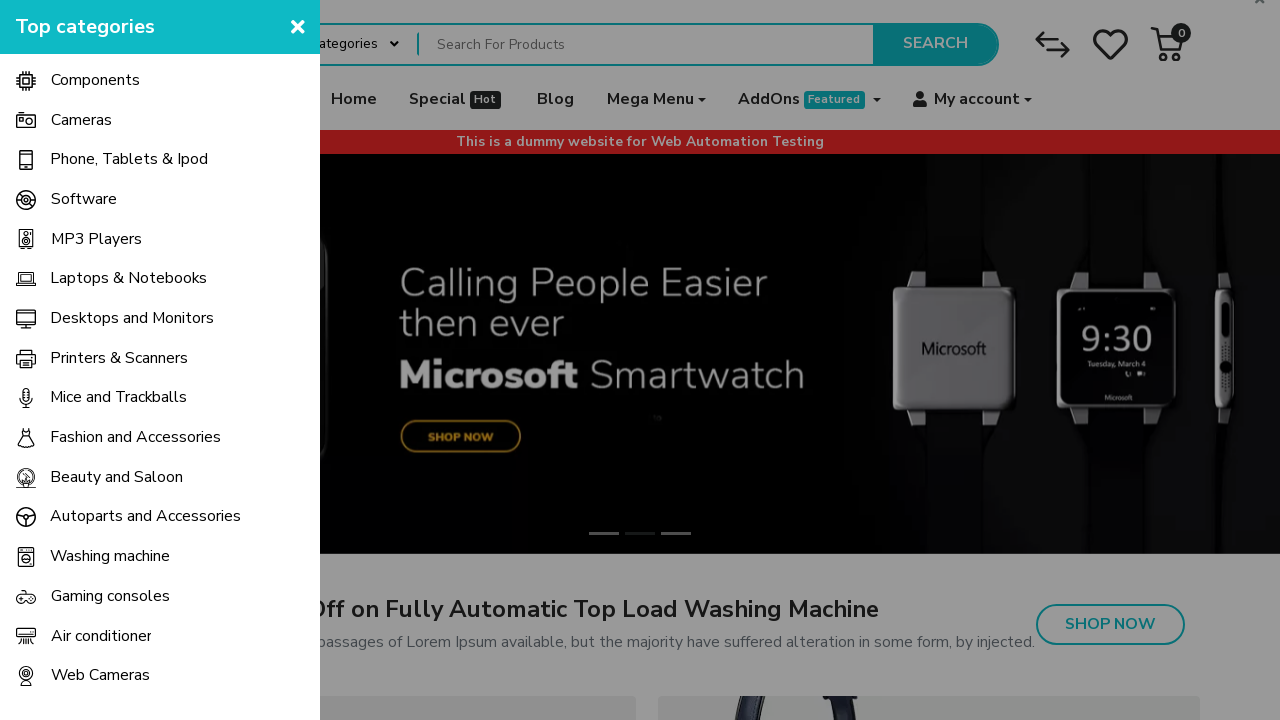

Clicked on 5th category item in navigation menu at (160, 239) on .entry-component .entry-widget nav.navbar ul li:nth-child(5) a
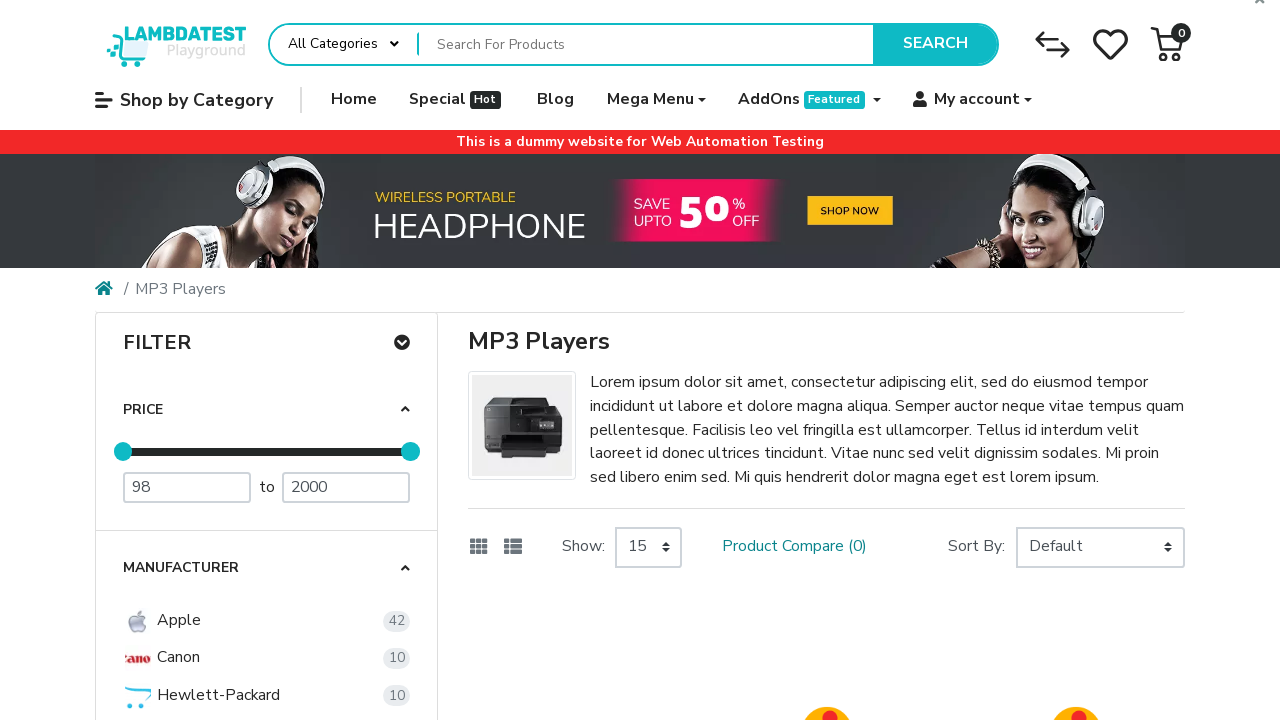

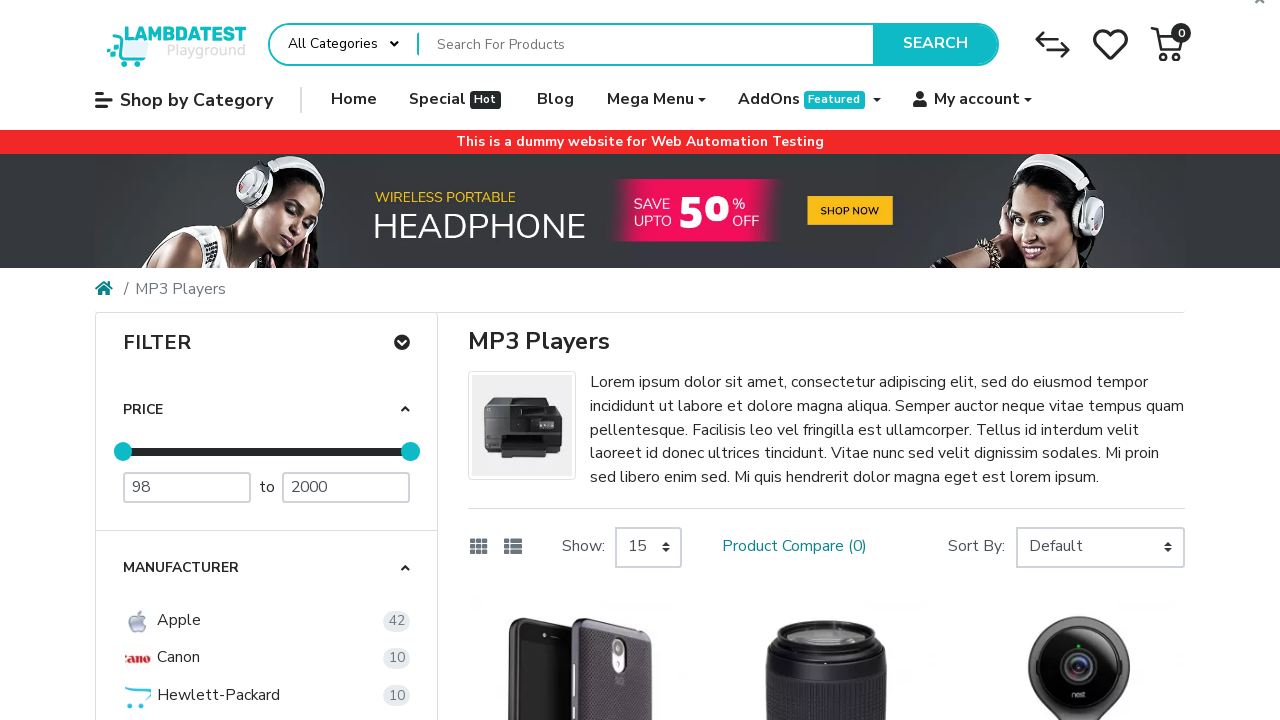